Tests adding a Samsung Galaxy S6 phone to the shopping cart and verifying it appears in the cart page

Starting URL: https://www.demoblaze.com/

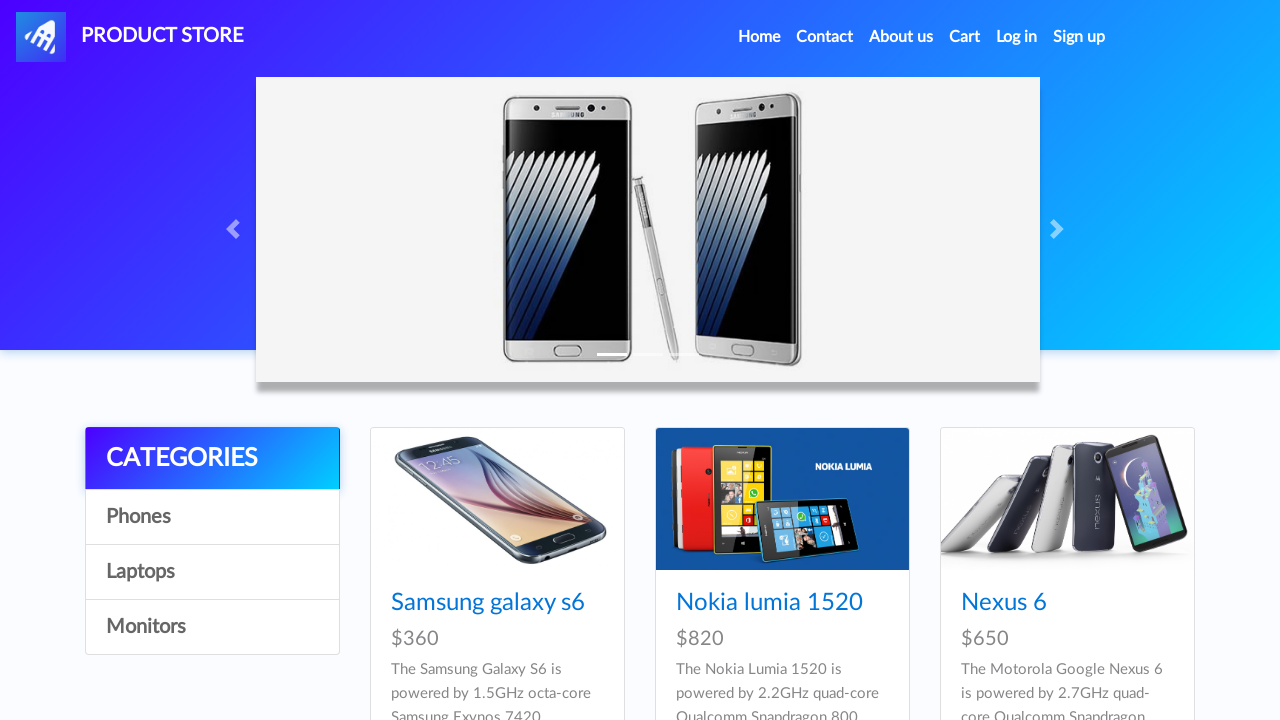

Clicked on Samsung Galaxy S6 product link at (488, 603) on a:text('Samsung galaxy s6')
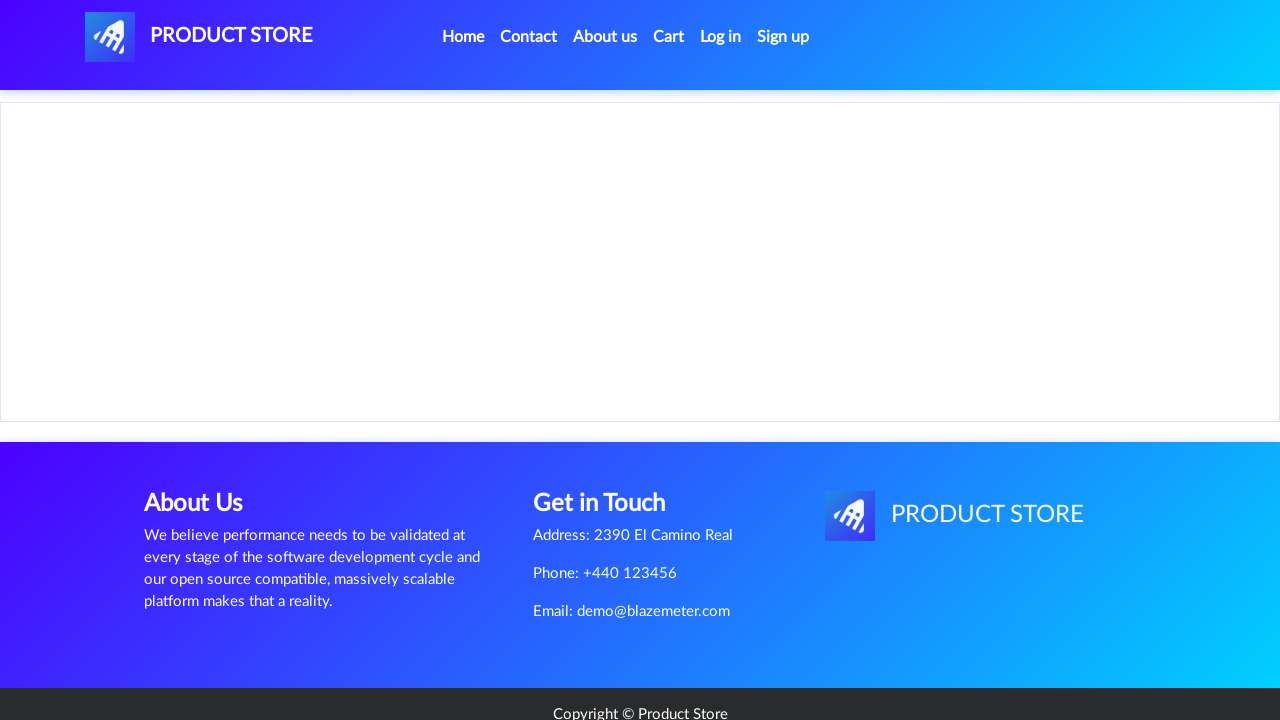

Clicked Add to Cart button at (610, 440) on a:text('Add to cart')
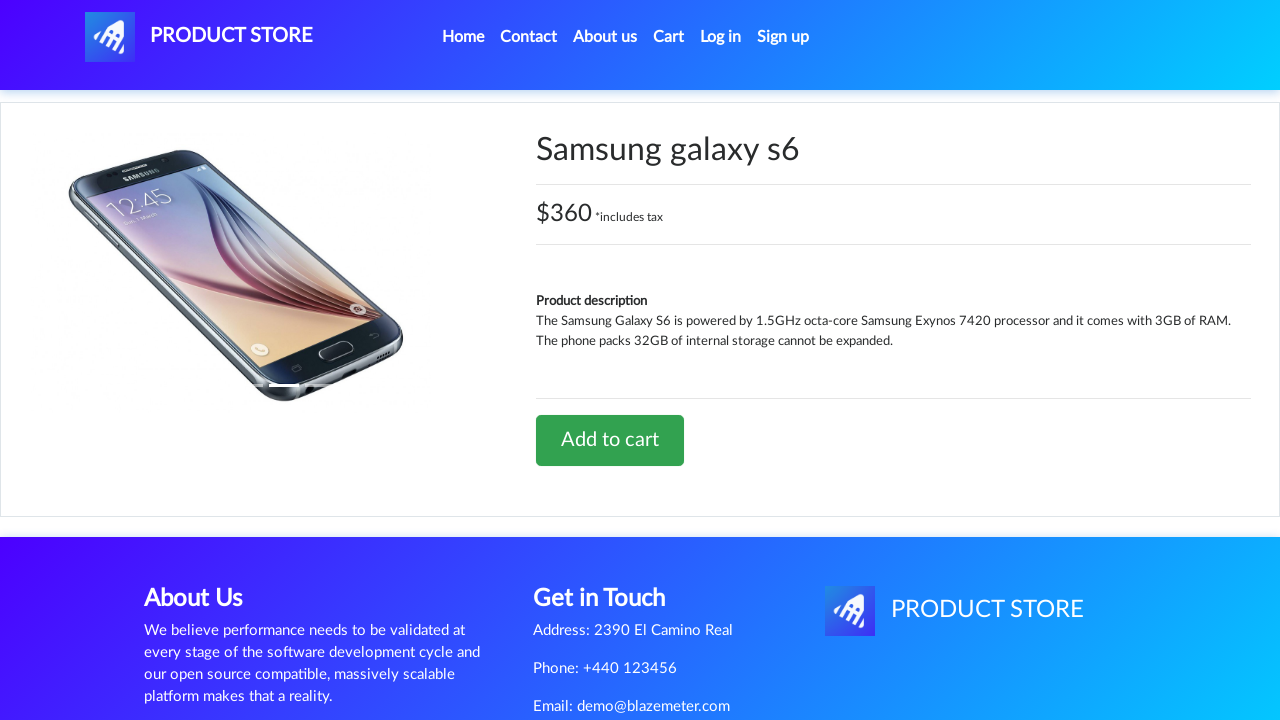

Accepted confirmation dialog after adding to cart
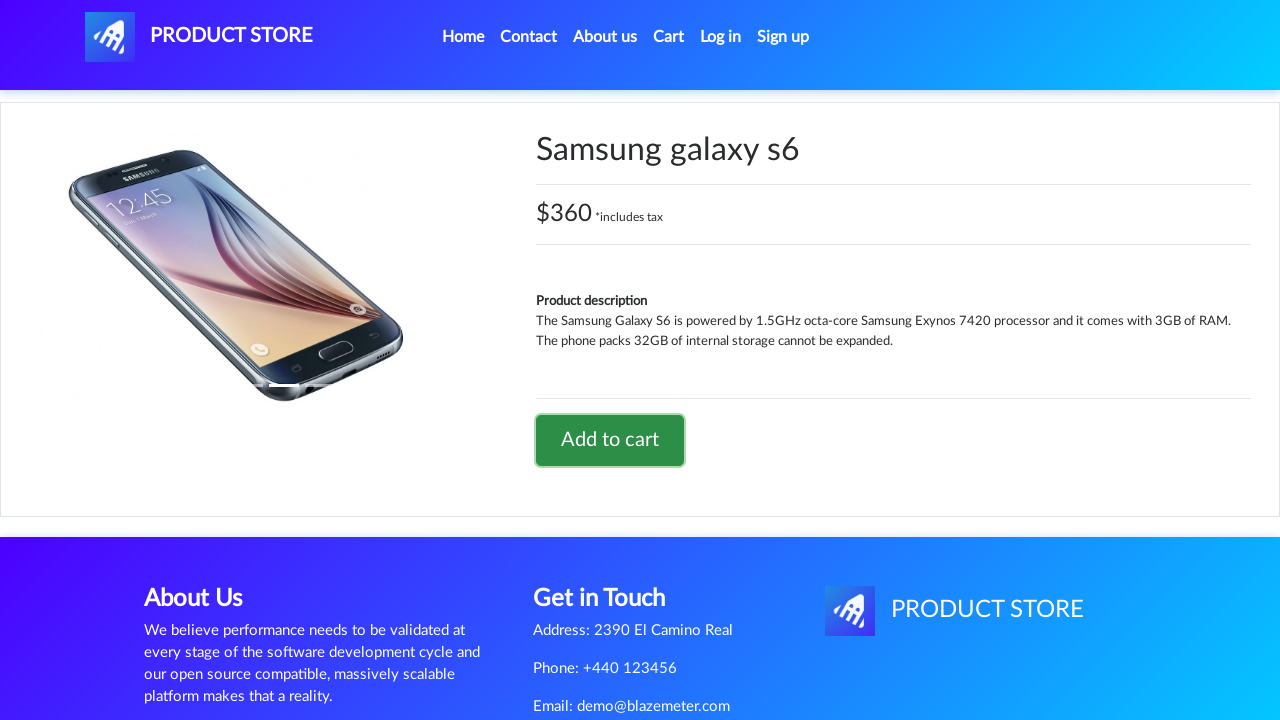

Navigated to Cart page at (669, 37) on a:text('Cart')
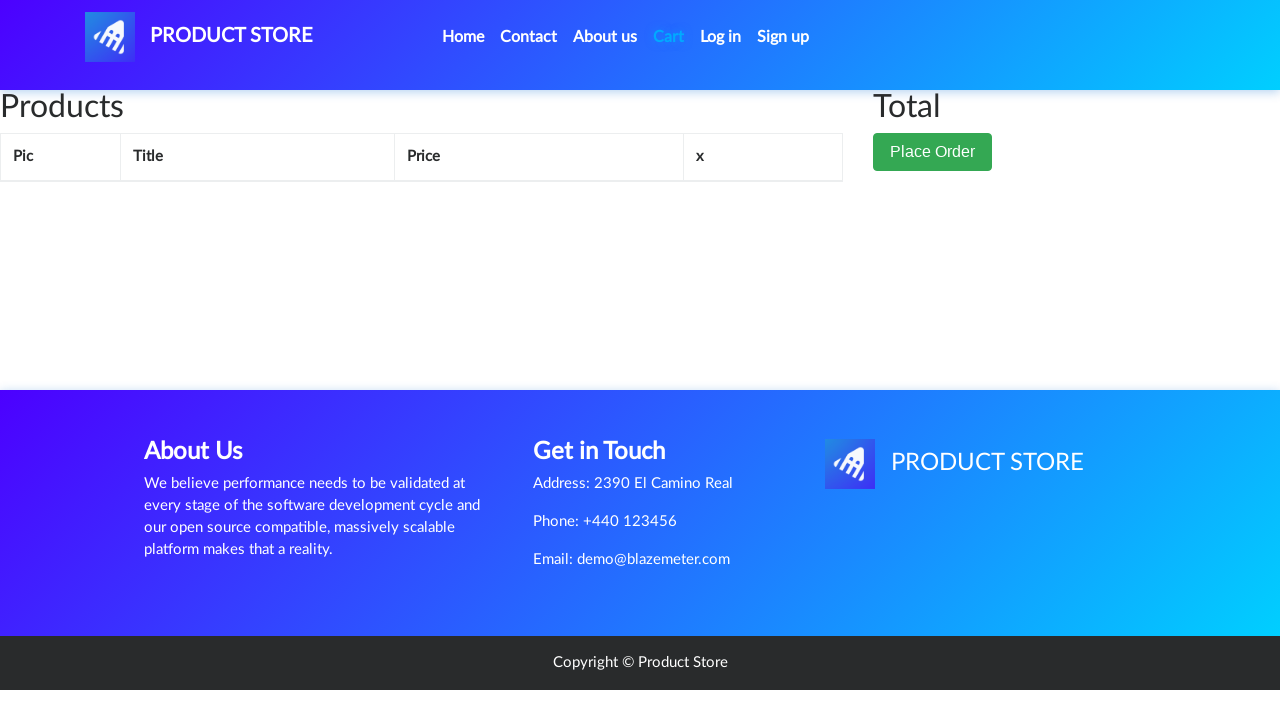

Verified Samsung Galaxy S6 is present in the shopping cart
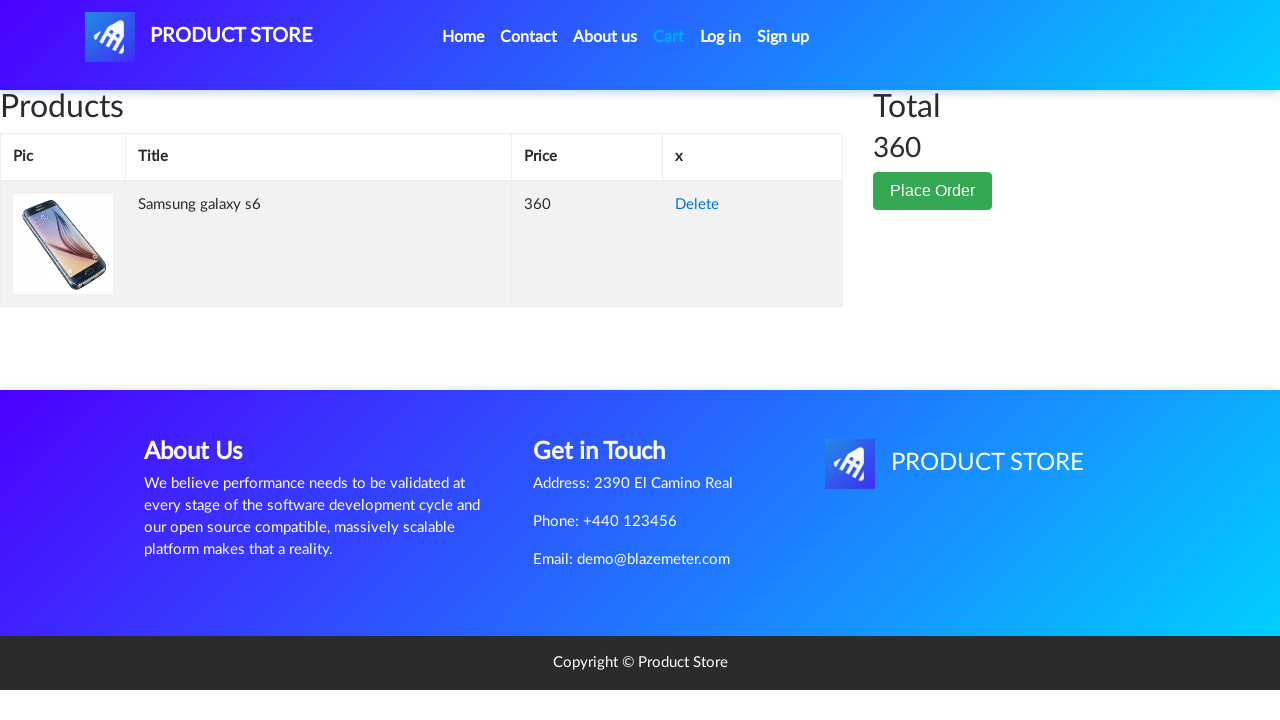

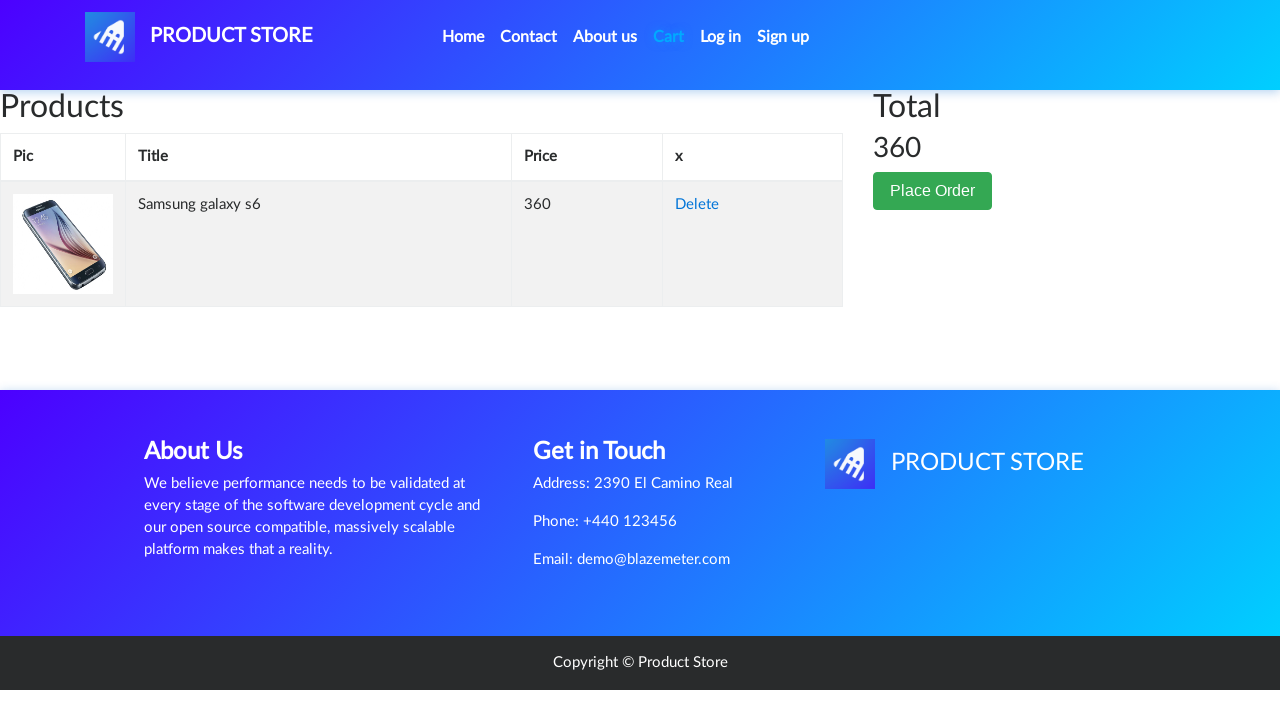